Navigates through multiple pages of rental listings by executing JavaScript pagination commands and verifying content loads

Starting URL: https://rent.housefun.com.tw/region/%C2%A5x%C2%A5_%C2%A5%C2%AB/?cid=0000

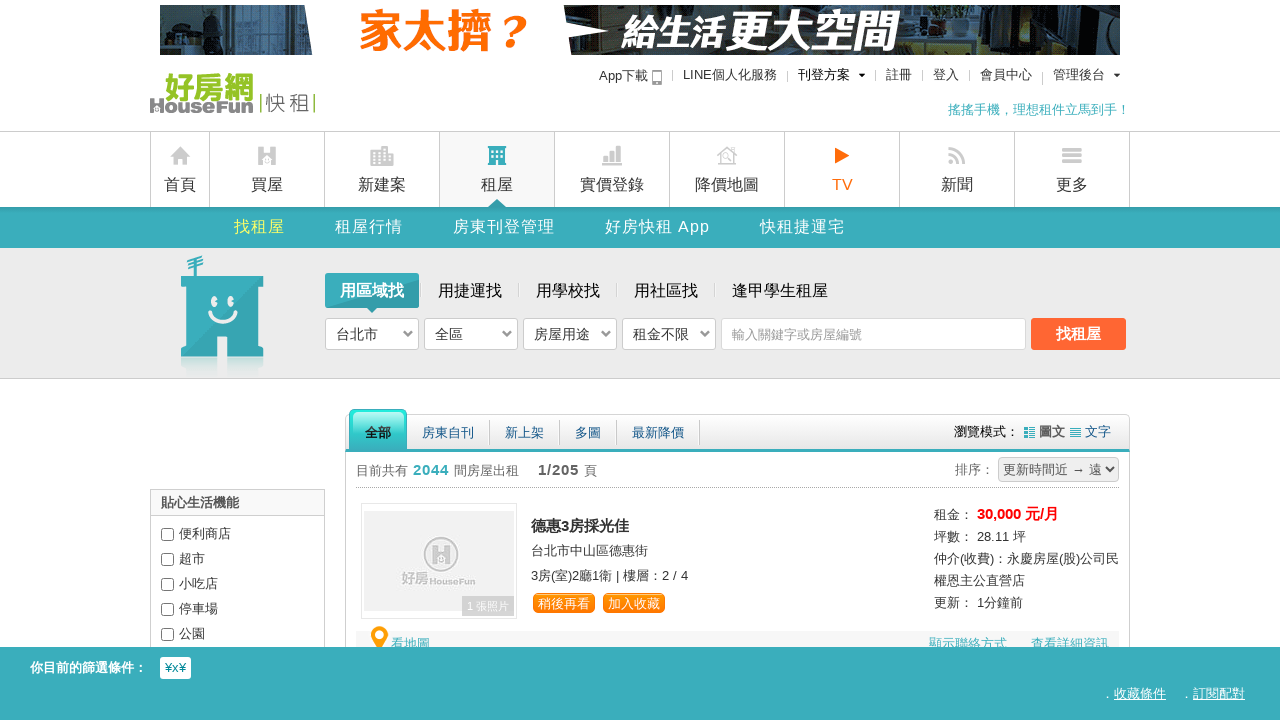

Waited for SearchContent element to load on initial page
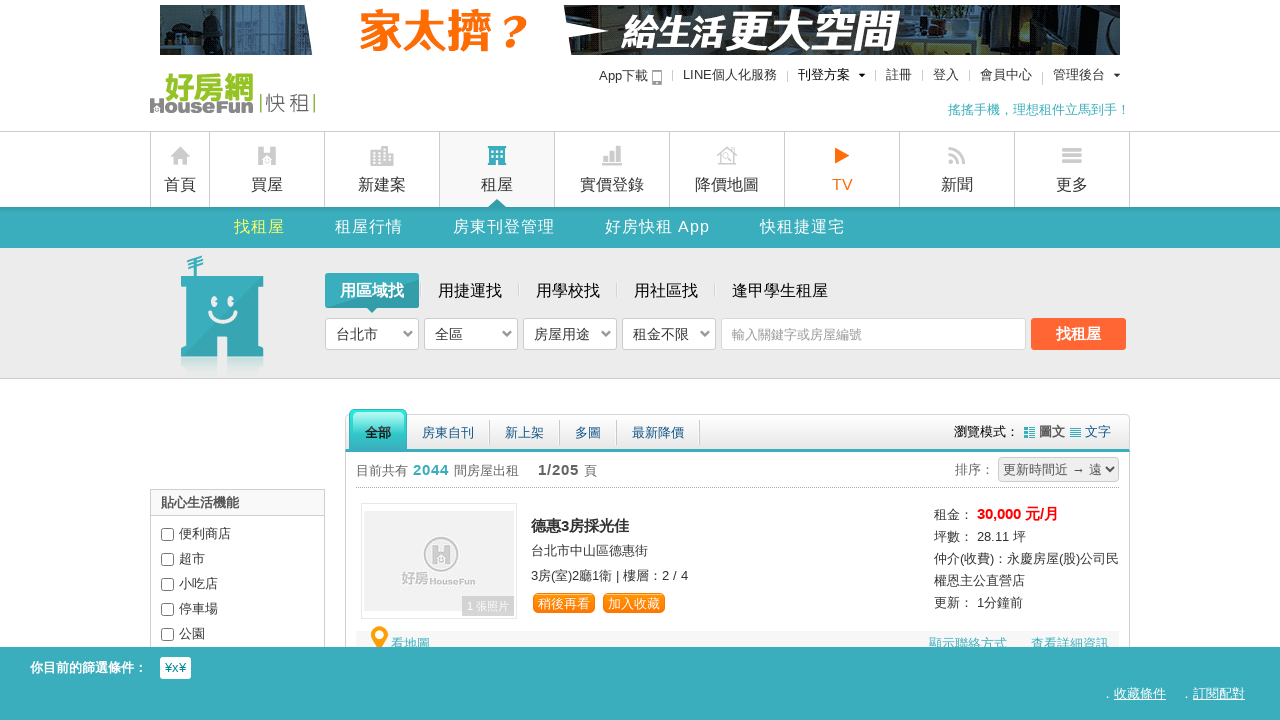

Waited for article elements to load
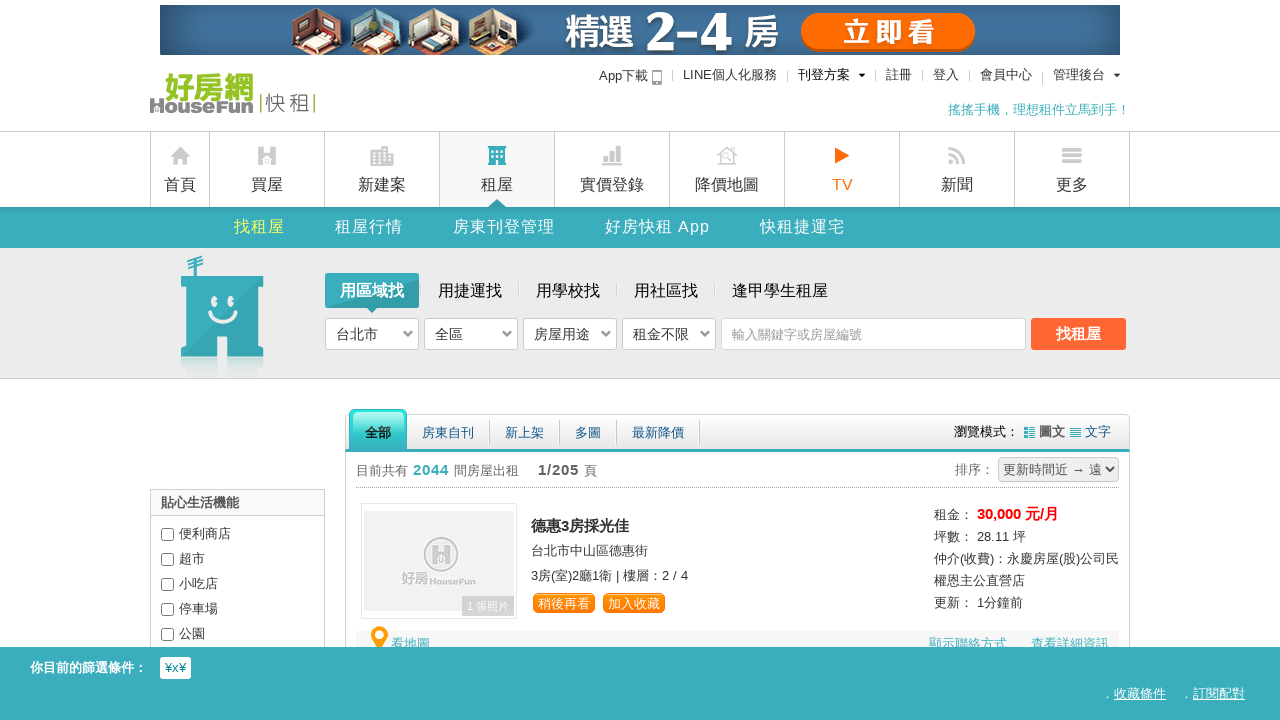

Executed JavaScript pagination command PM(2) to navigate to page 2
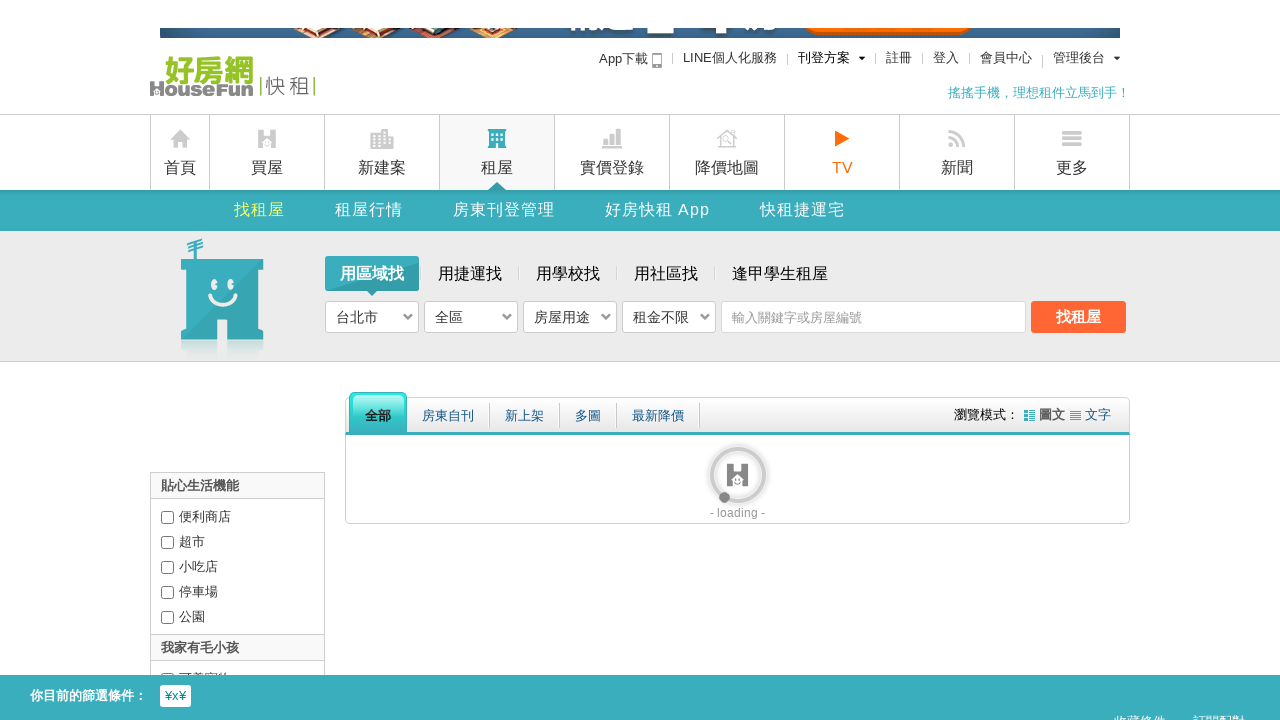

Waited 1500ms for page 2 content to update
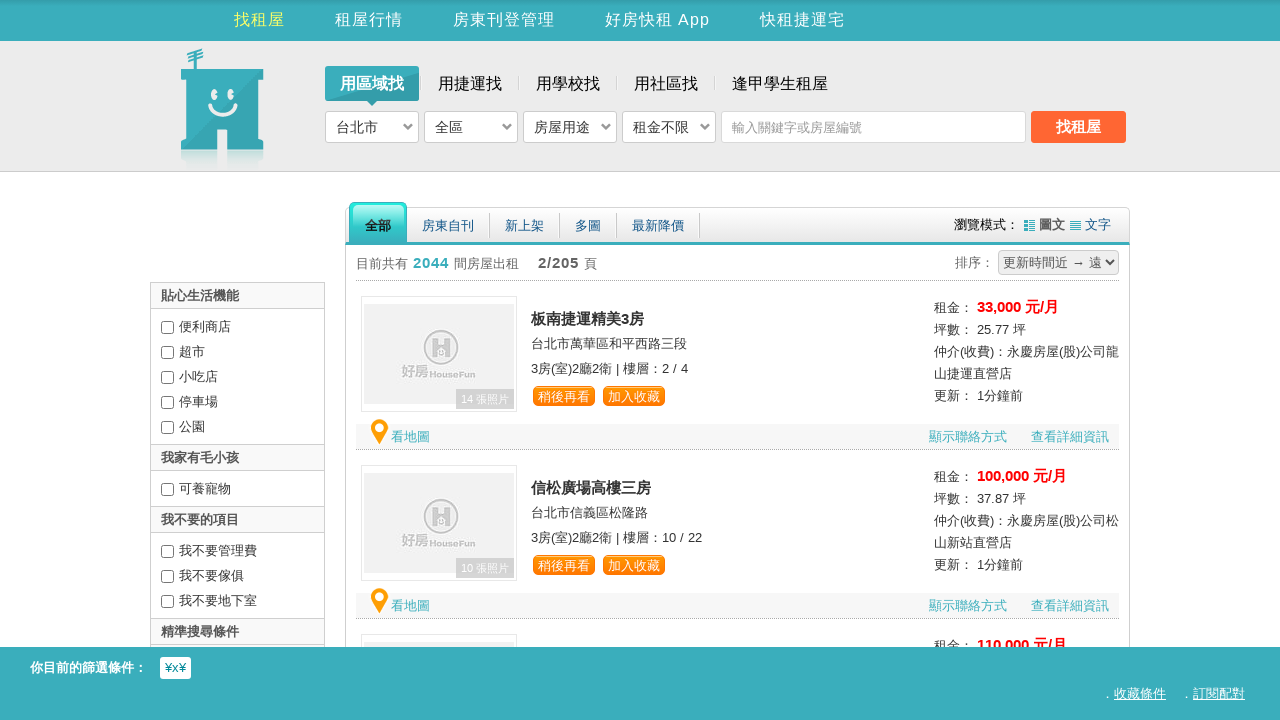

Verified SearchContent articles loaded on page 2
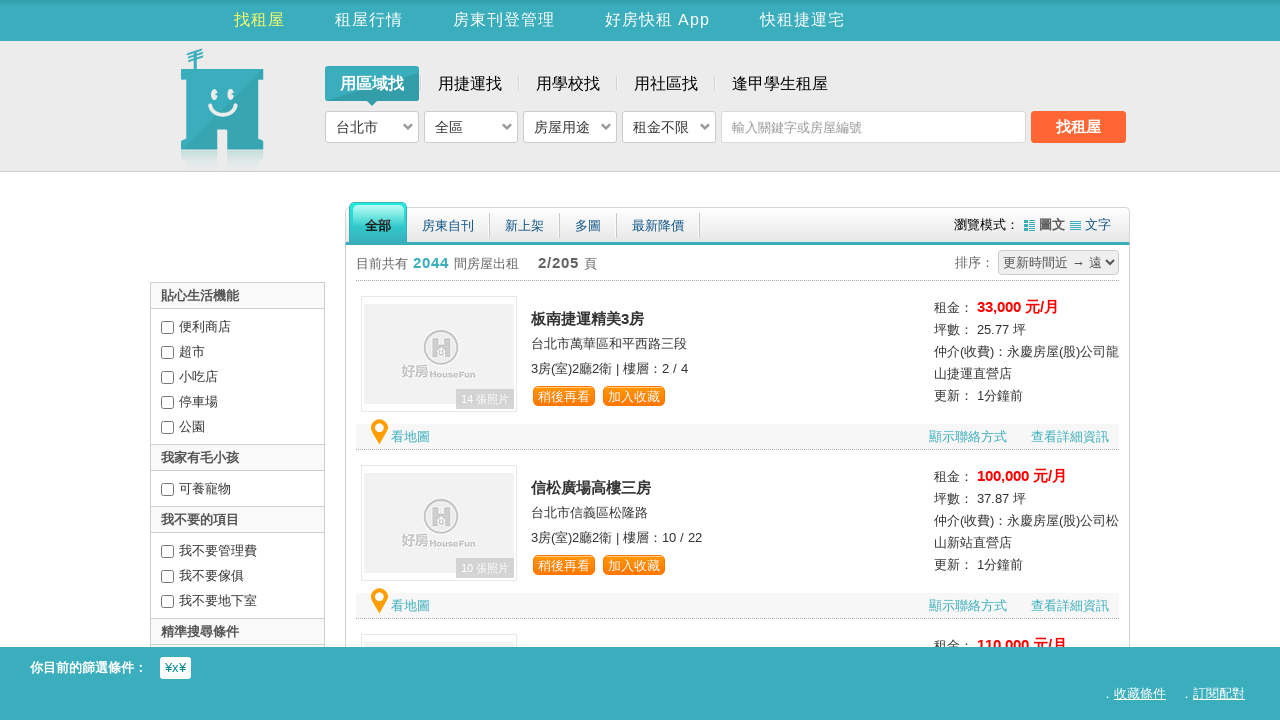

Verified listing title links are present on page 2
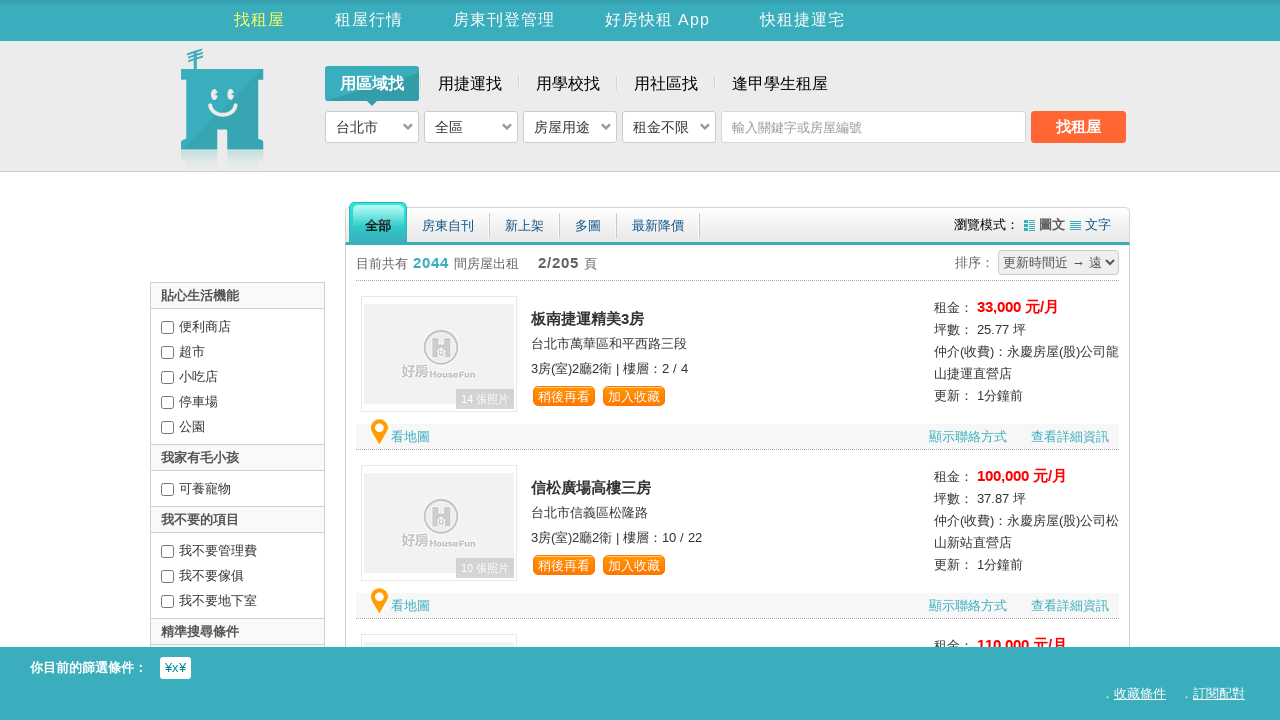

Verified listing address elements are present on page 2
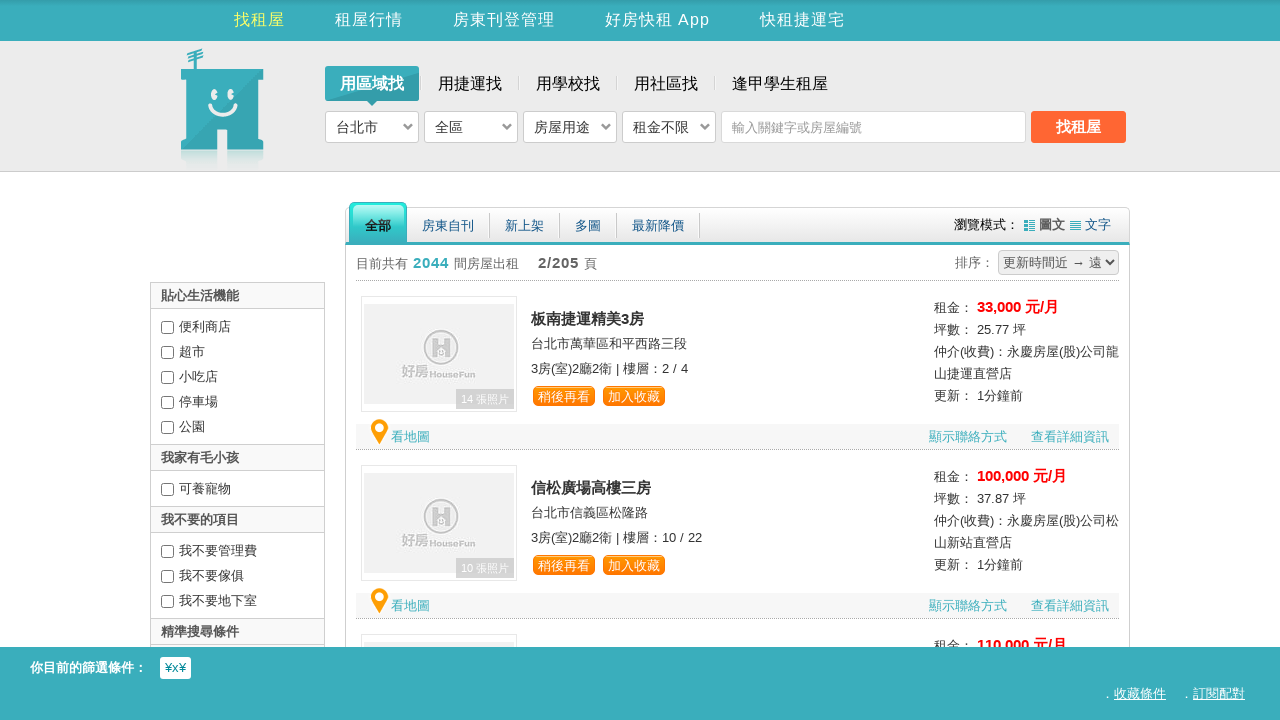

Verified listing info elements are present on page 2
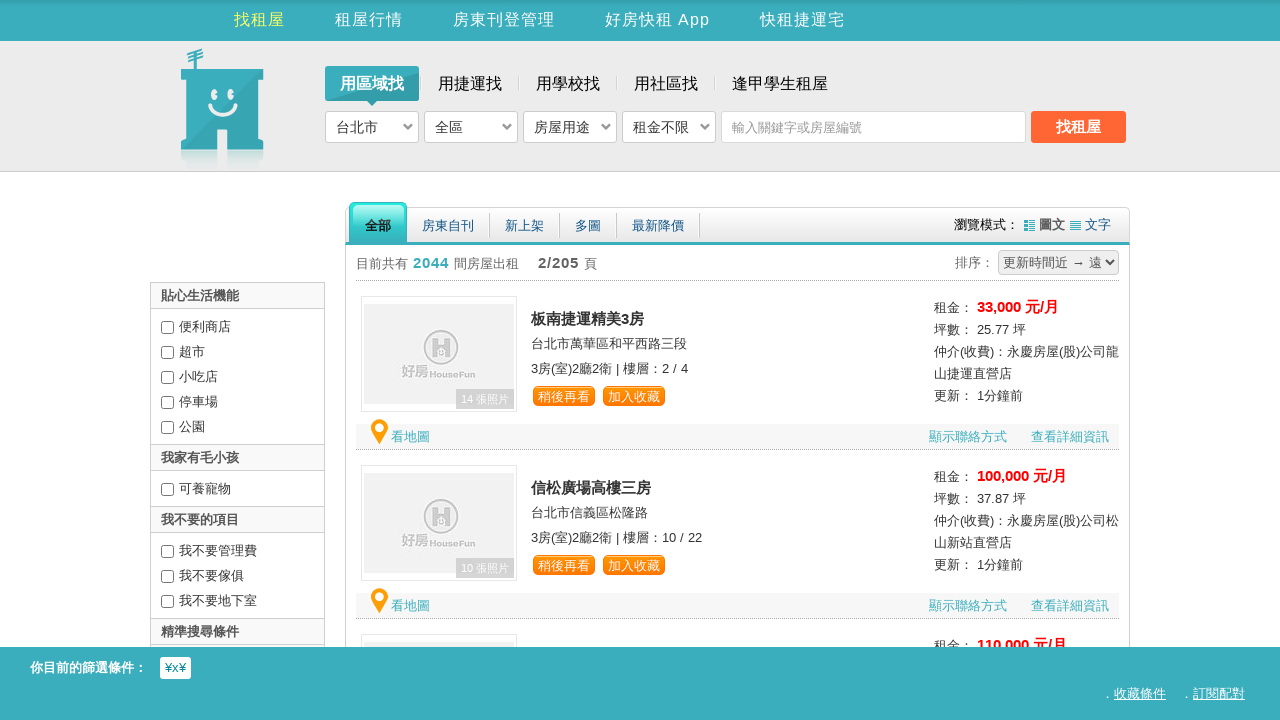

Executed JavaScript pagination command PM(3) to navigate to page 3
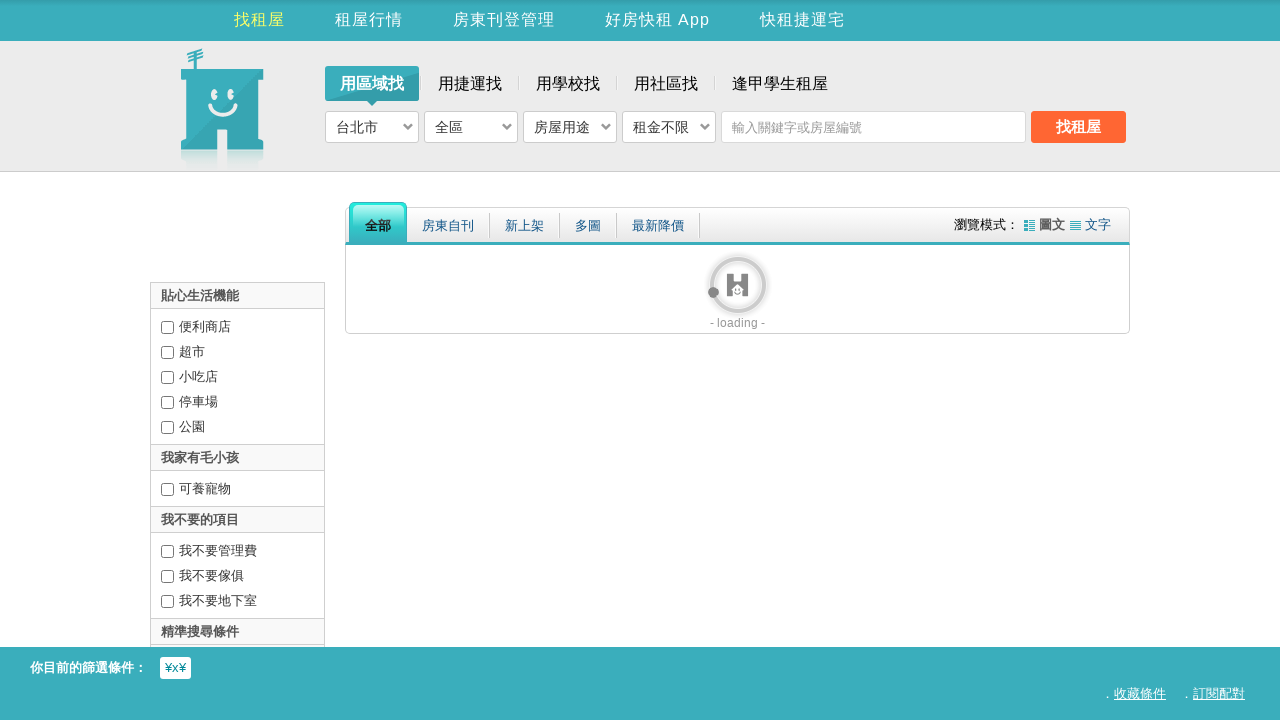

Waited 1500ms for page 3 content to update
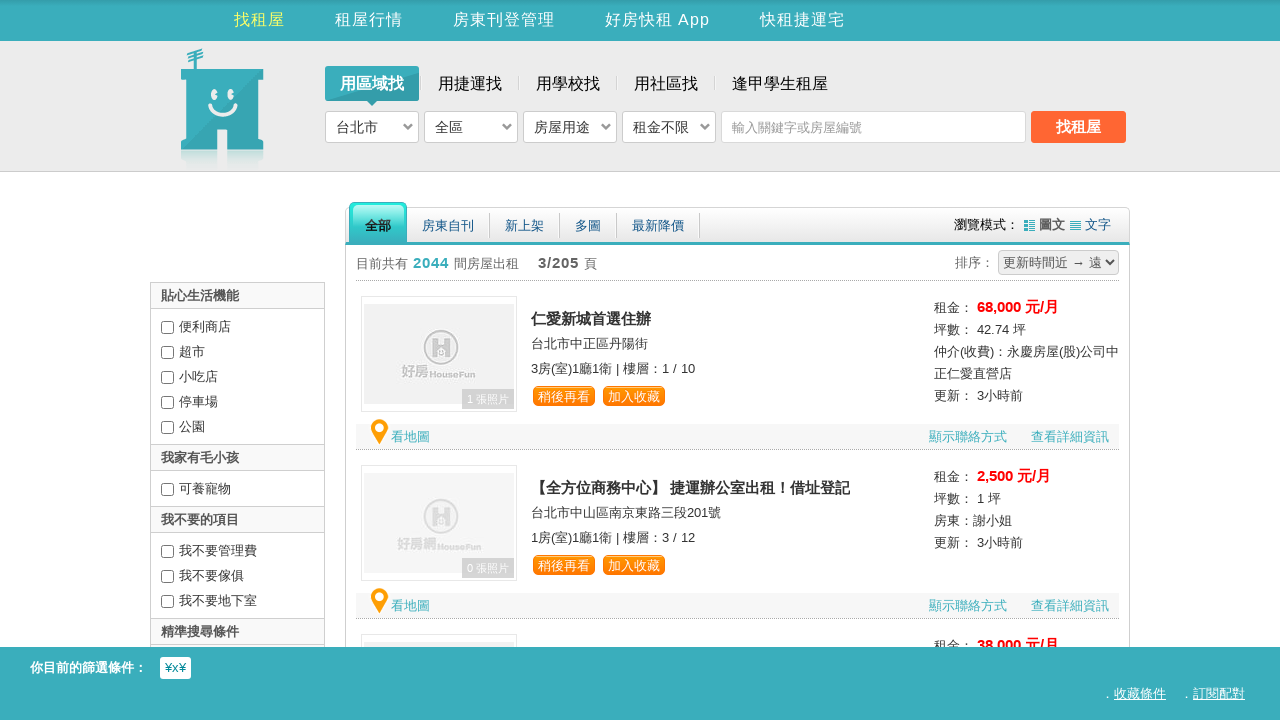

Verified SearchContent articles loaded on page 3
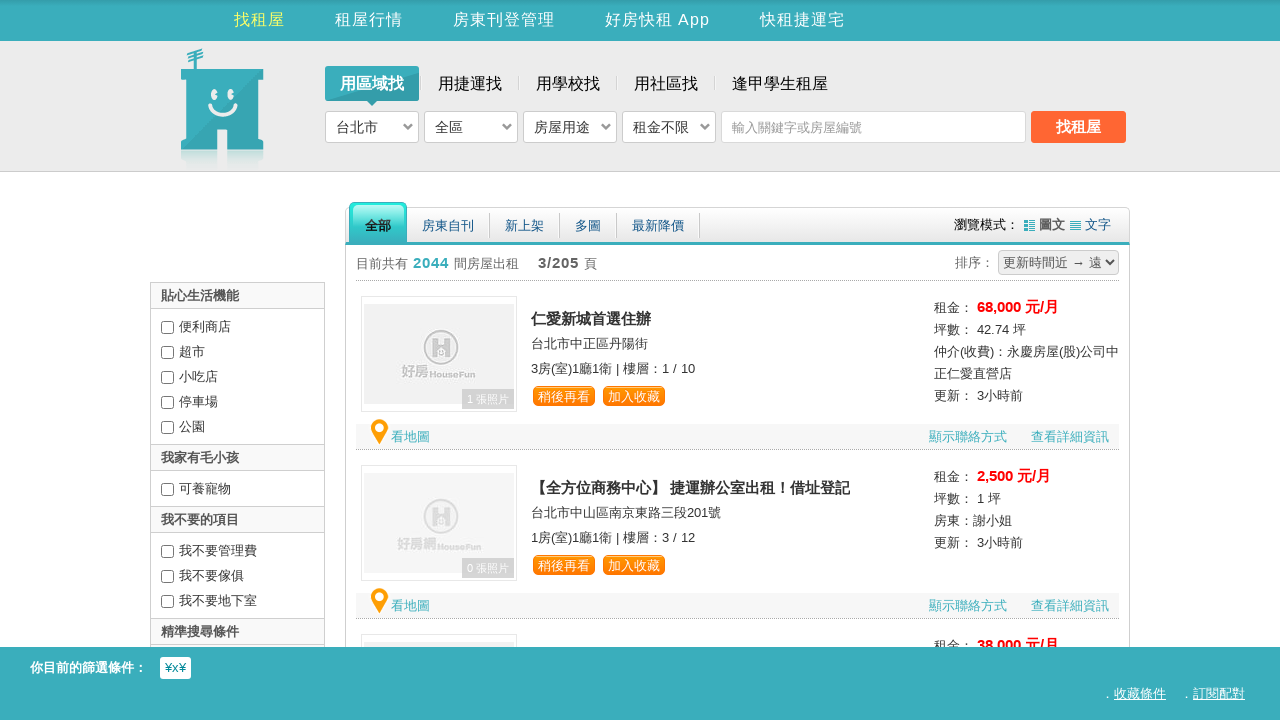

Verified listing title links are present on page 3
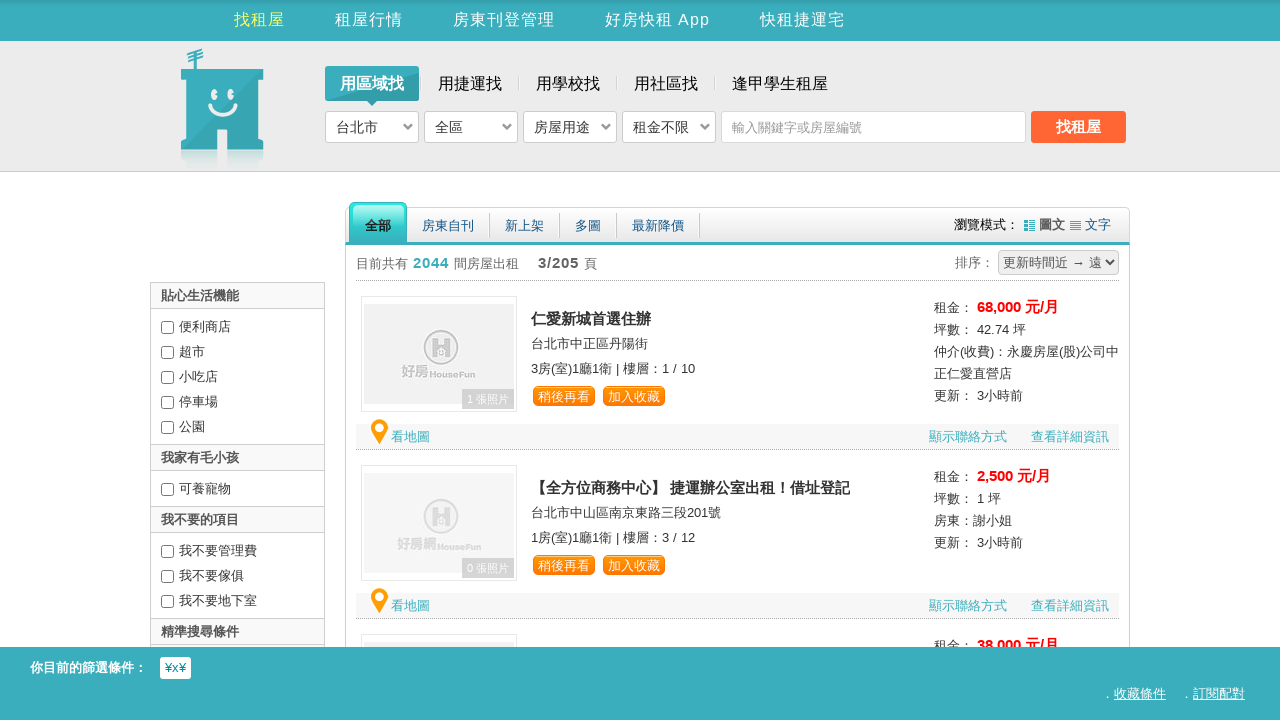

Verified listing address elements are present on page 3
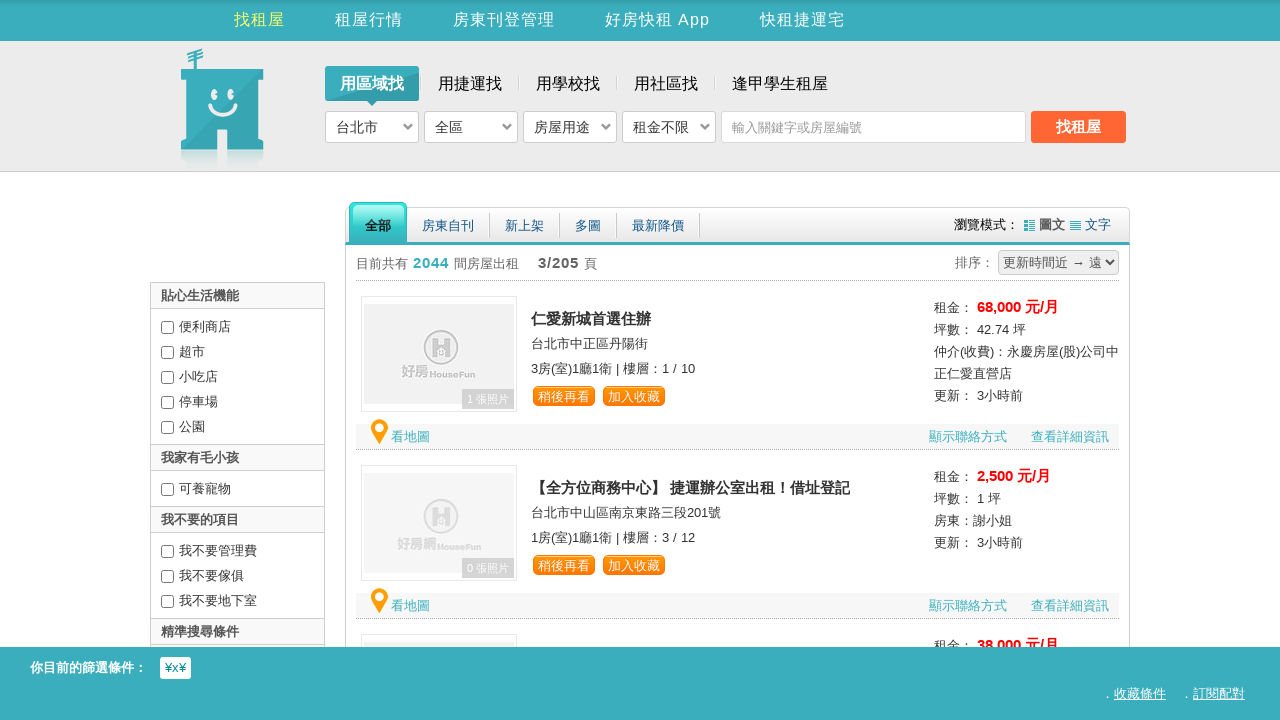

Verified listing info elements are present on page 3
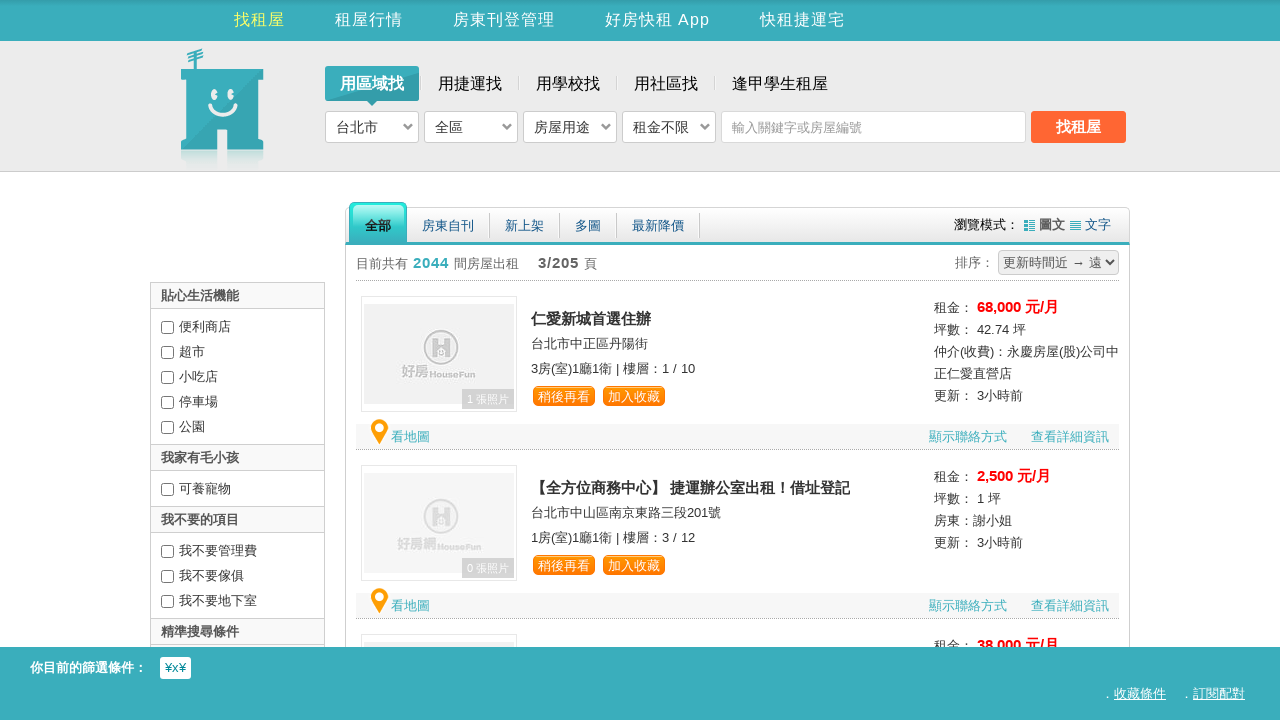

Executed JavaScript pagination command PM(4) to navigate to page 4
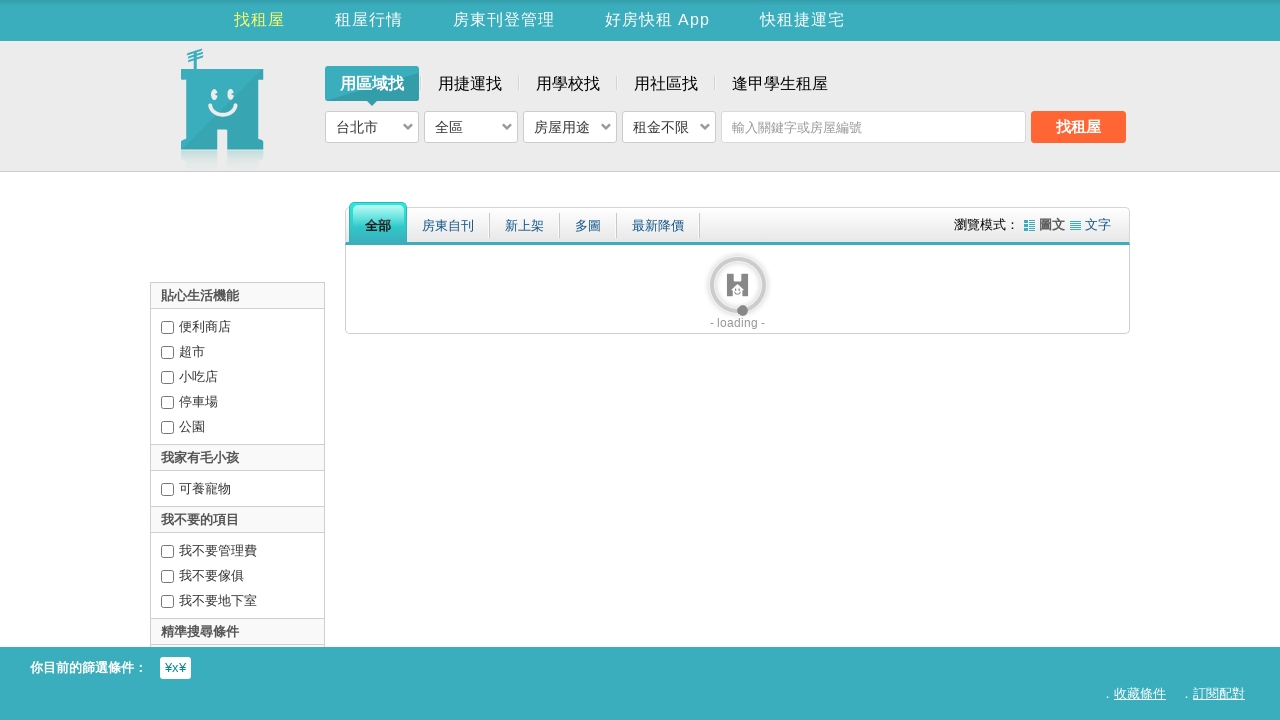

Waited 1500ms for page 4 content to update
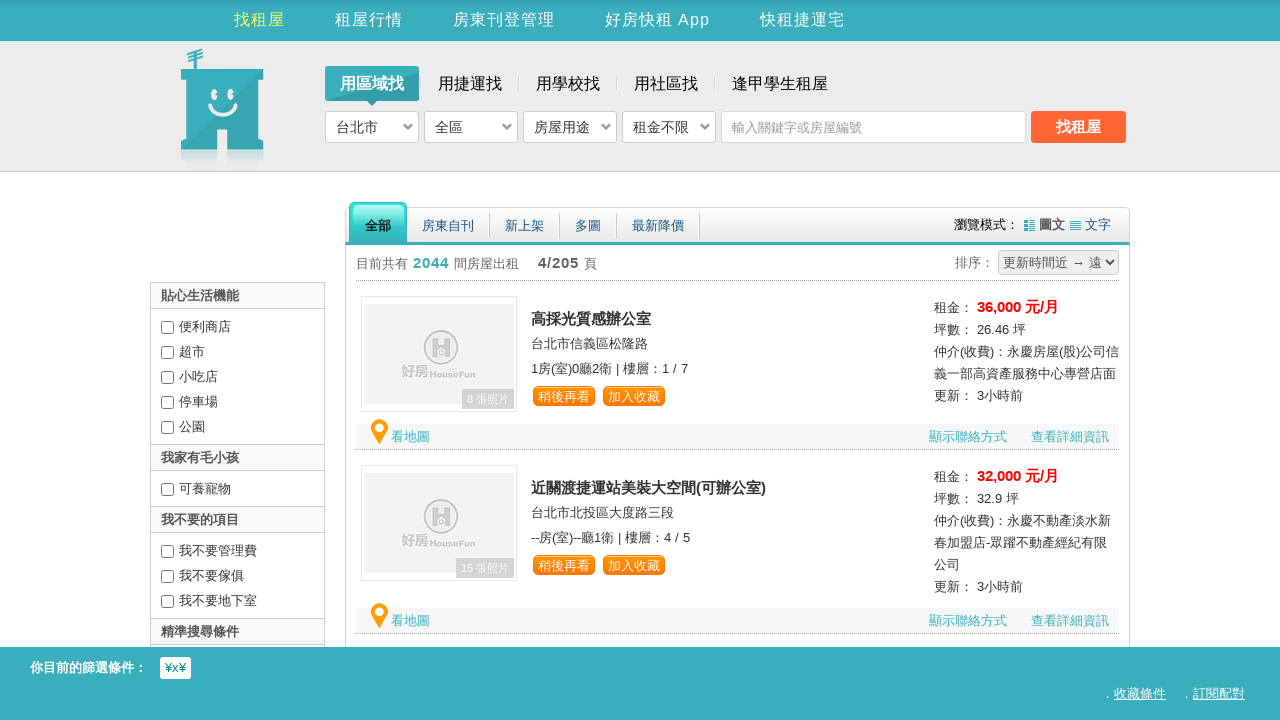

Verified SearchContent articles loaded on page 4
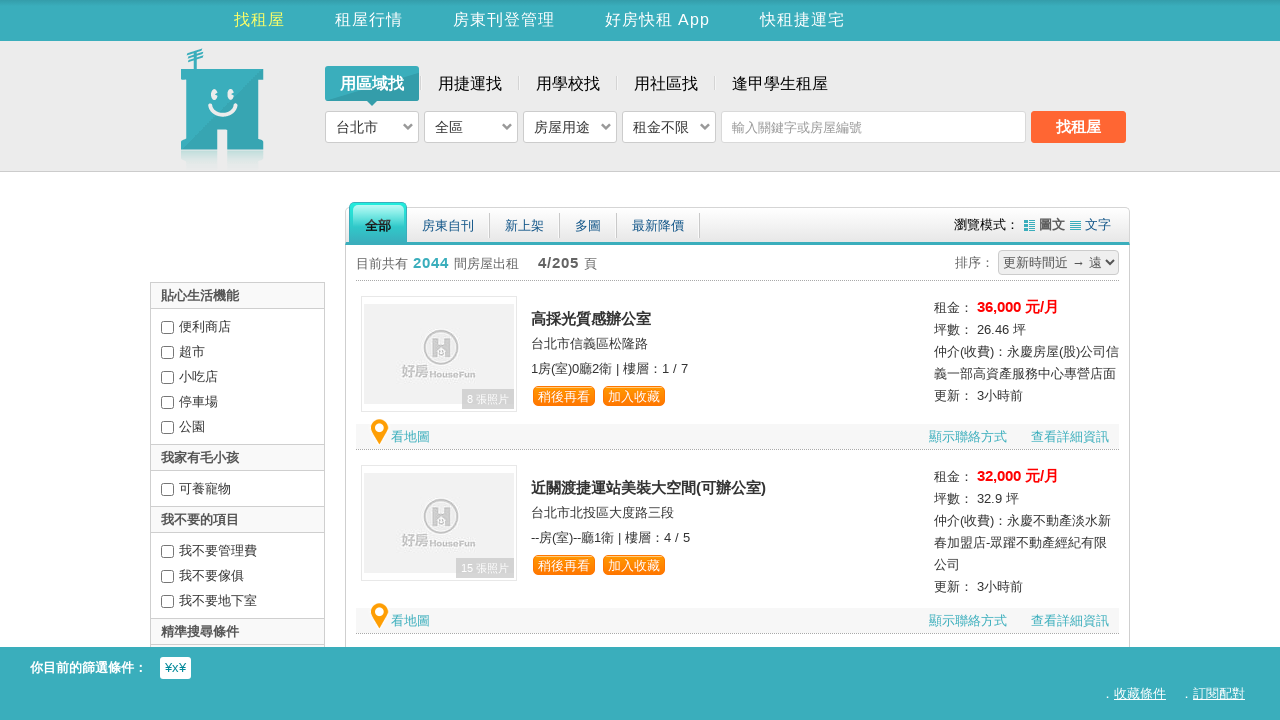

Verified listing title links are present on page 4
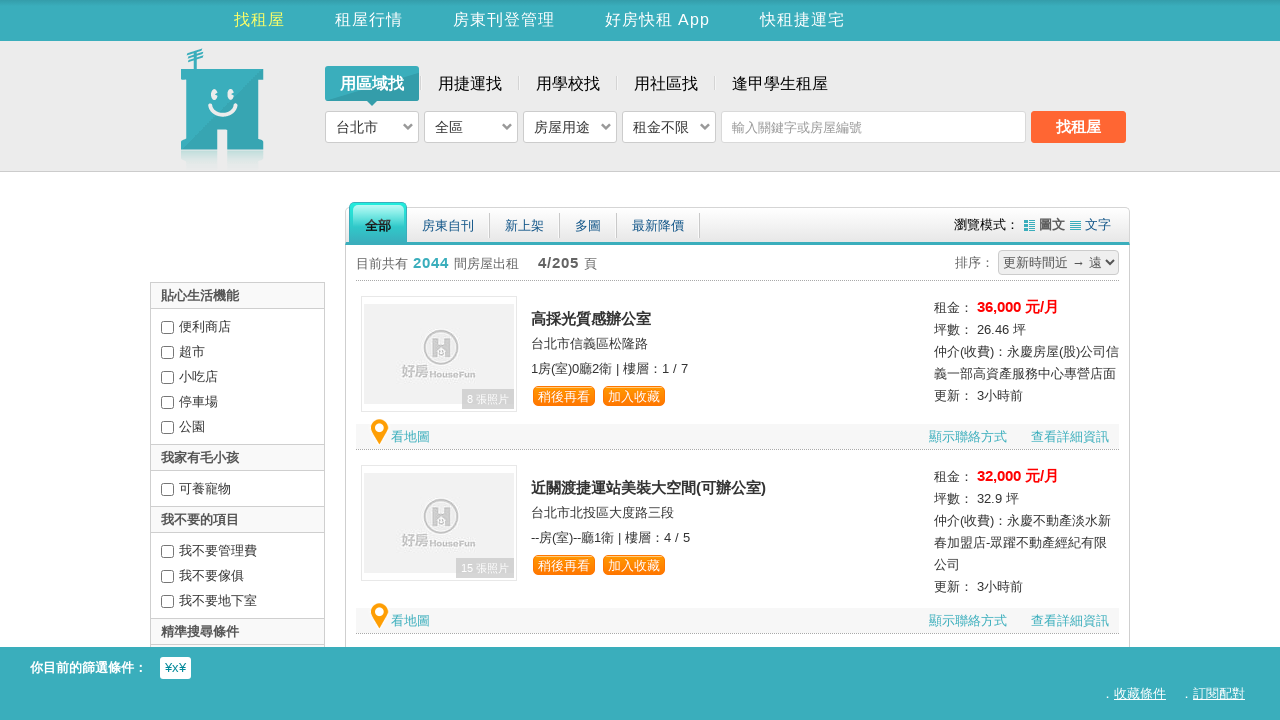

Verified listing address elements are present on page 4
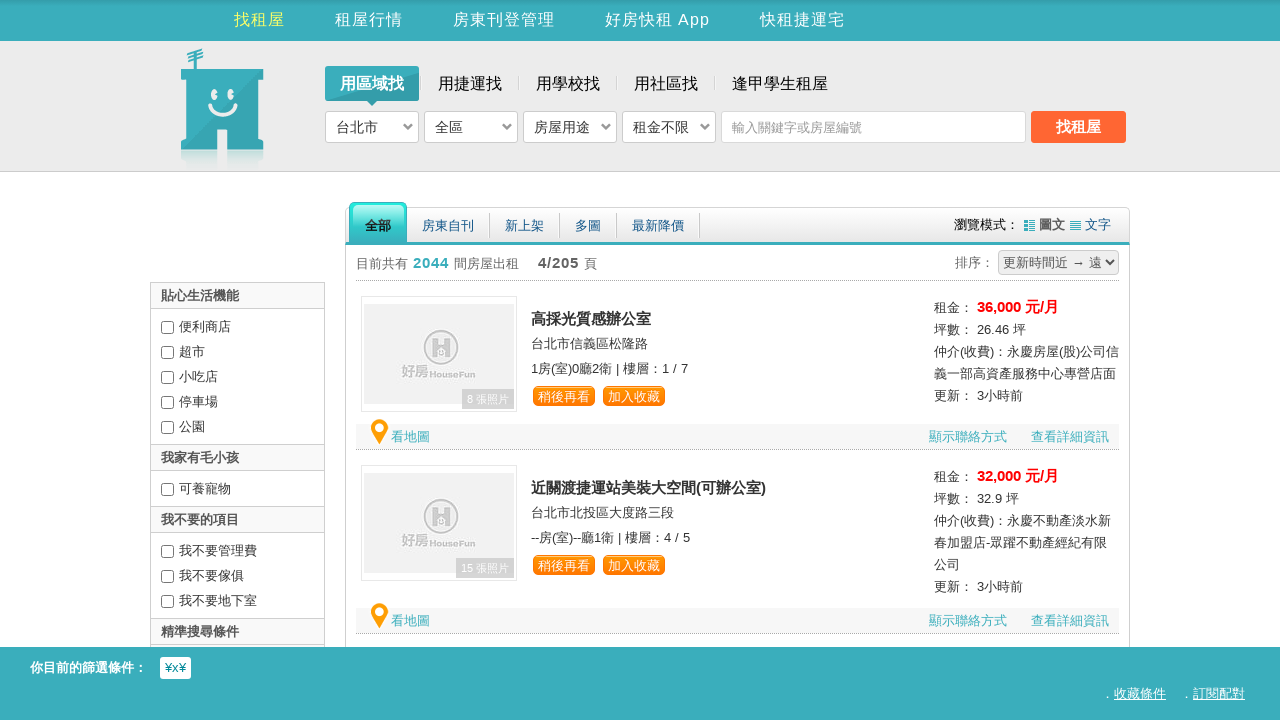

Verified listing info elements are present on page 4
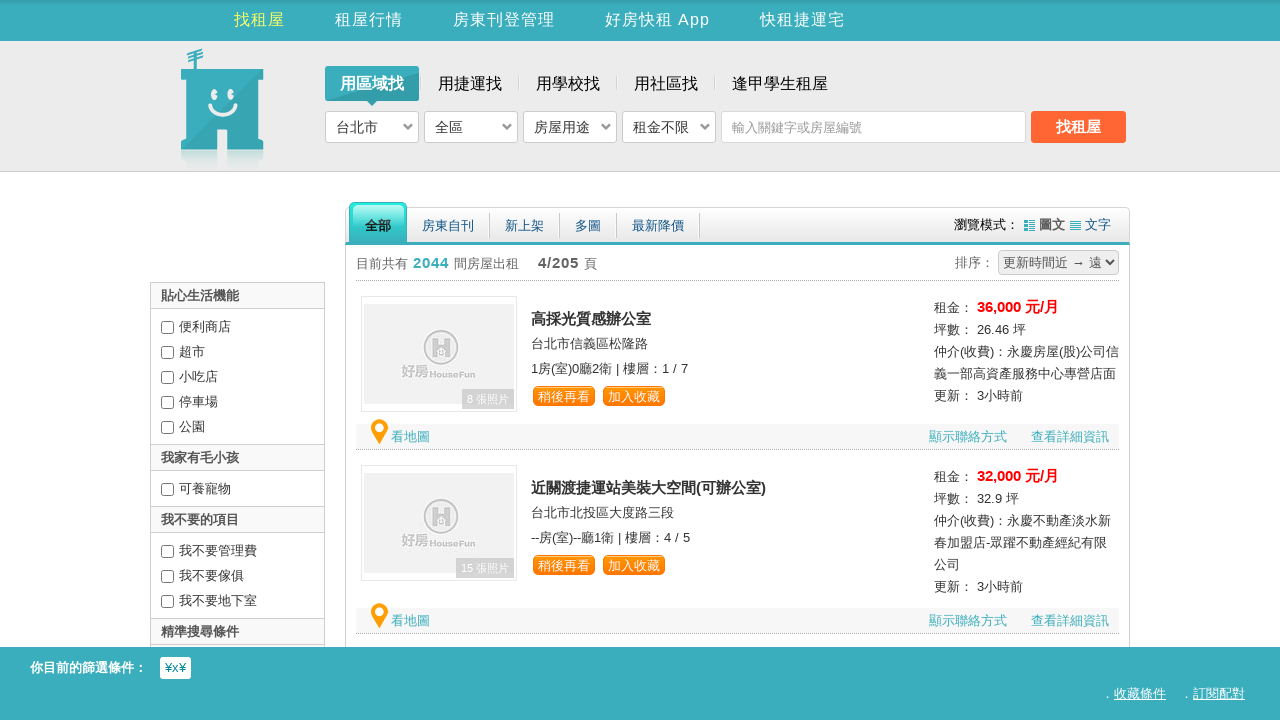

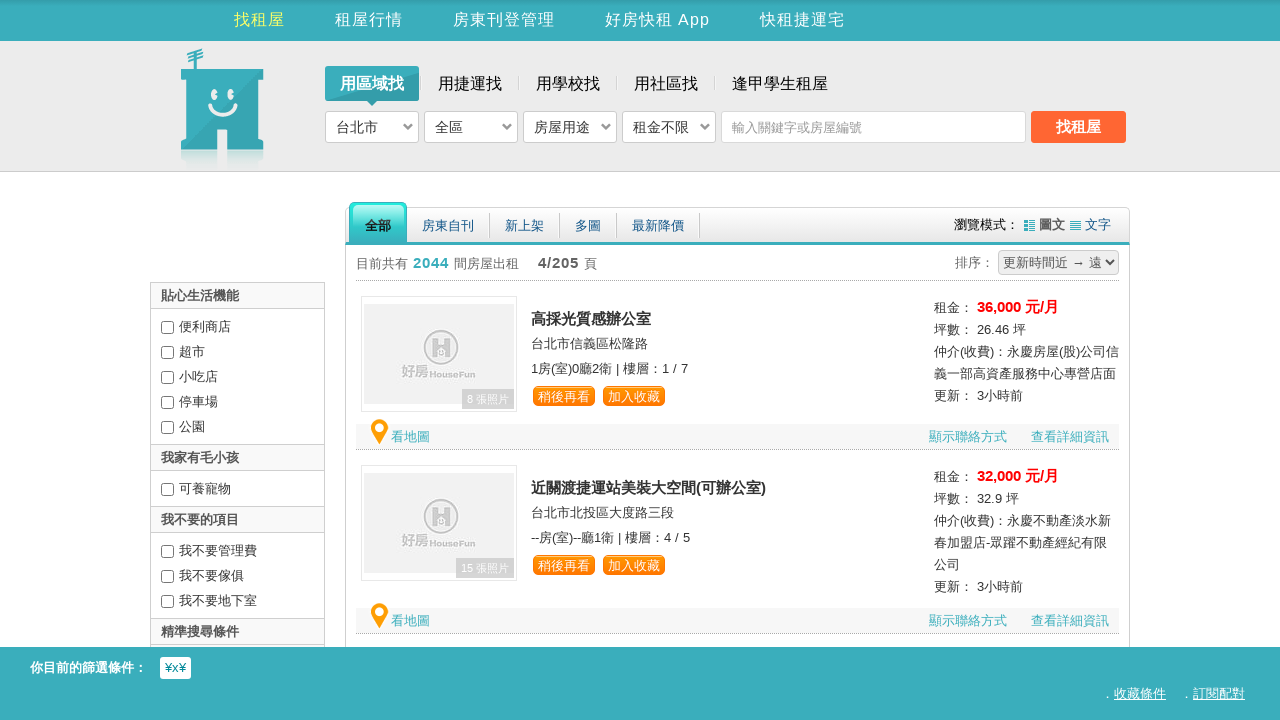